Navigates to Flipkart's homepage to verify the page loads successfully

Starting URL: https://www.flipkart.com/

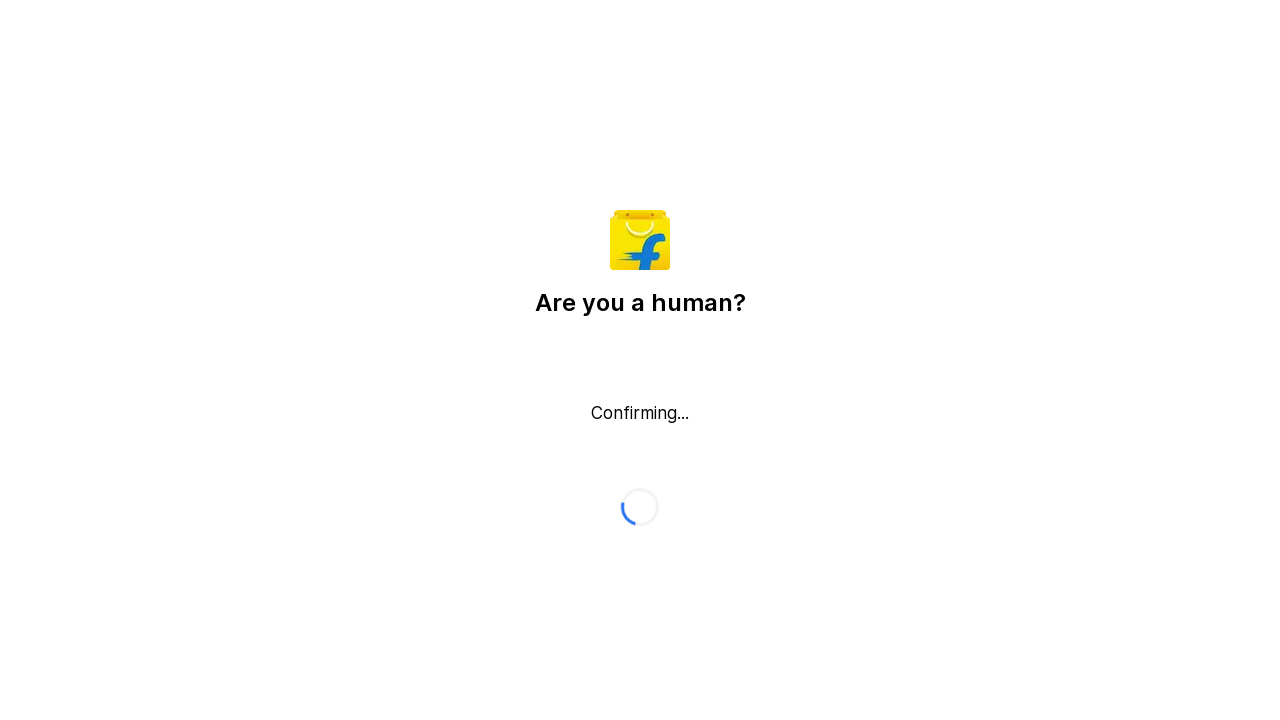

Waited for Flipkart homepage to fully load (DOM content loaded)
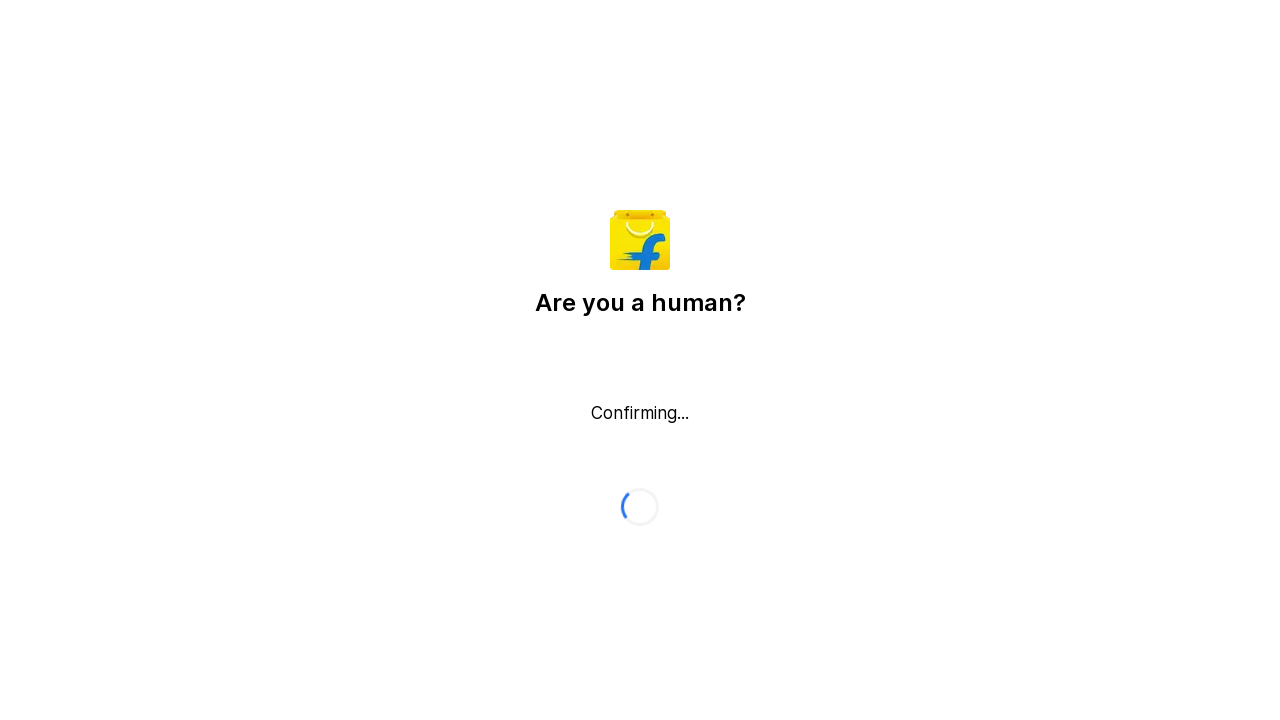

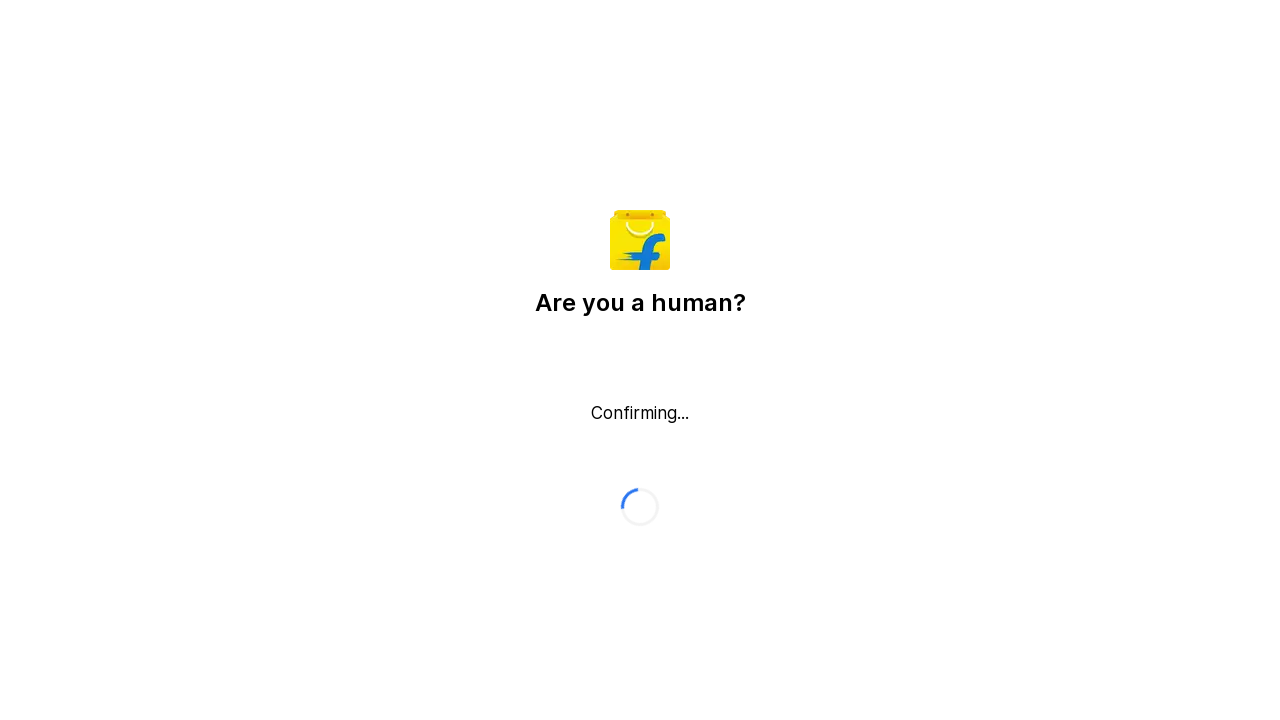